Tests flight booking flow by submitting the search form, selecting a flight, and completing the purchase process

Starting URL: https://blazedemo.com/

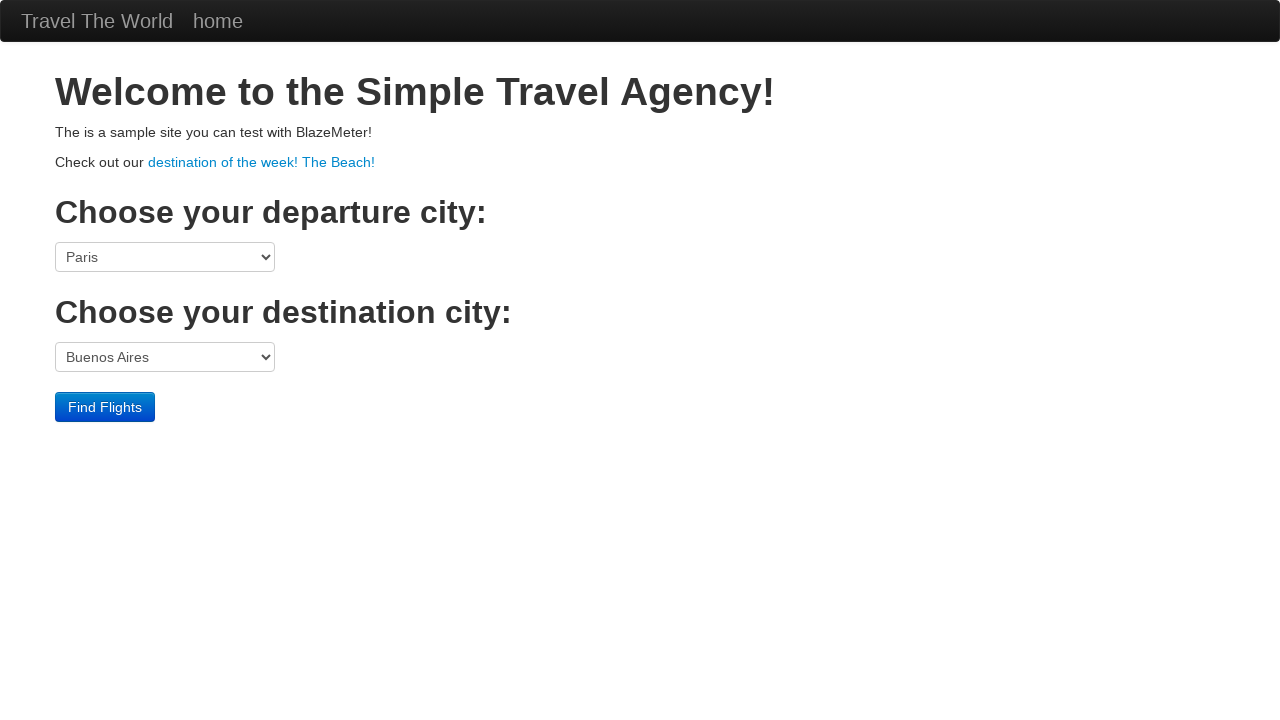

Clicked submit button to search for flights at (105, 407) on input[type='submit']
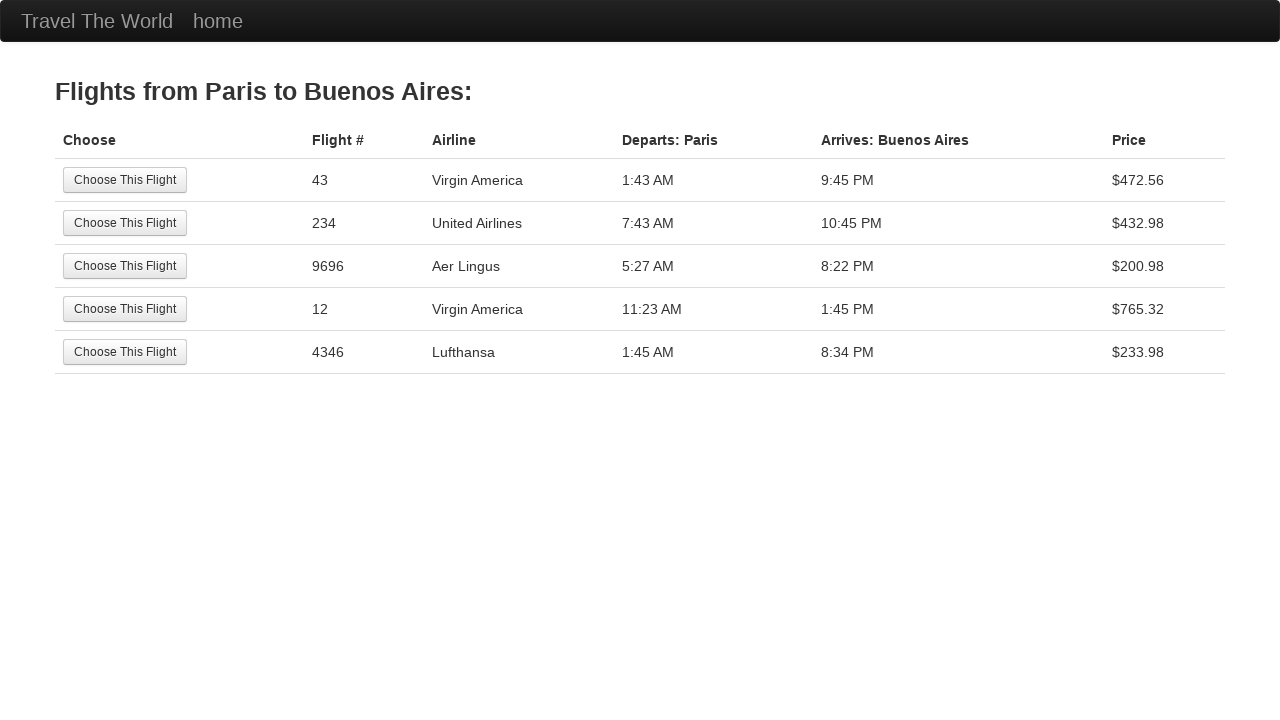

Flight results loaded with available flight options
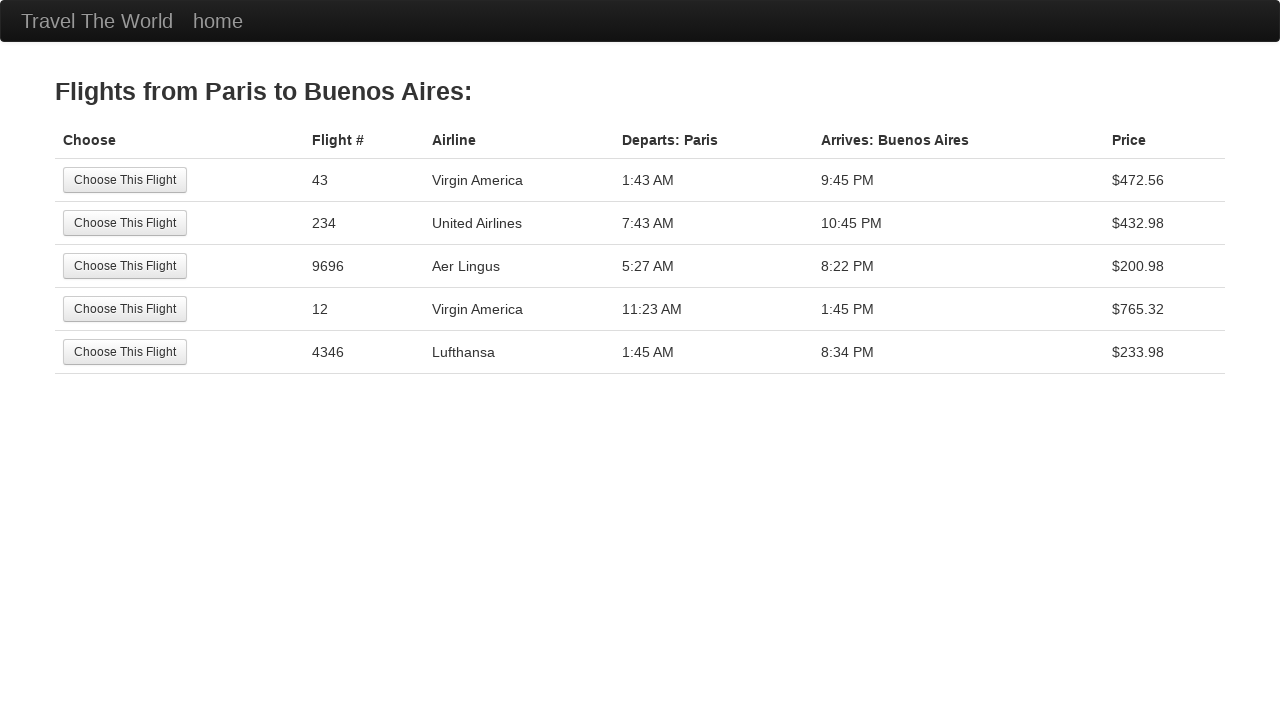

Selected the third flight option at (125, 266) on input[value='Choose This Flight'] >> nth=2
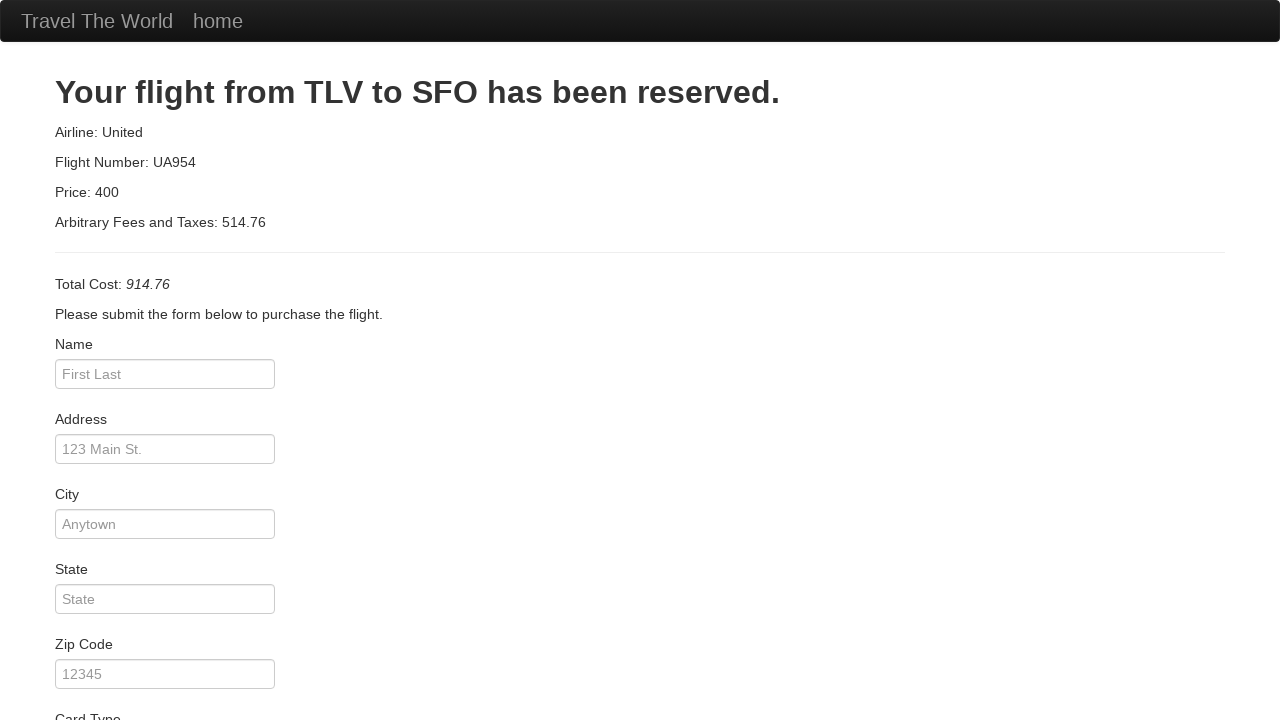

Purchase form loaded
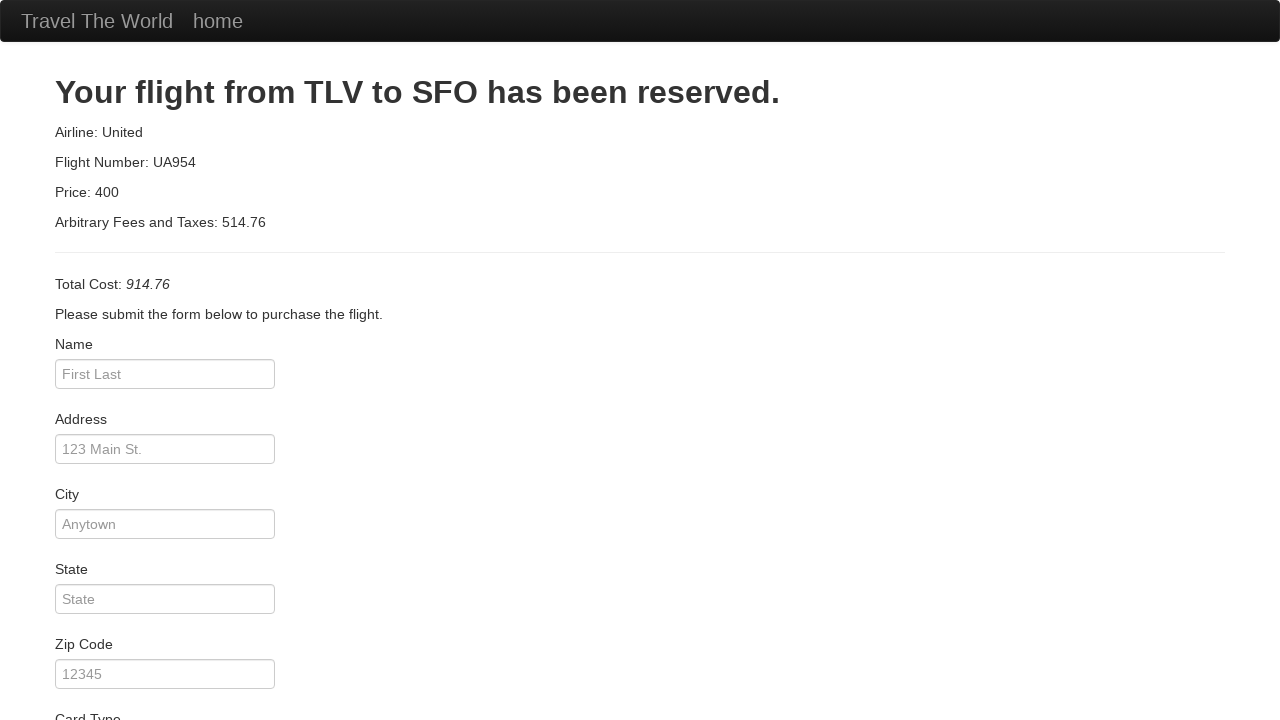

Clicked Purchase Flight button to complete booking at (118, 685) on input[value='Purchase Flight']
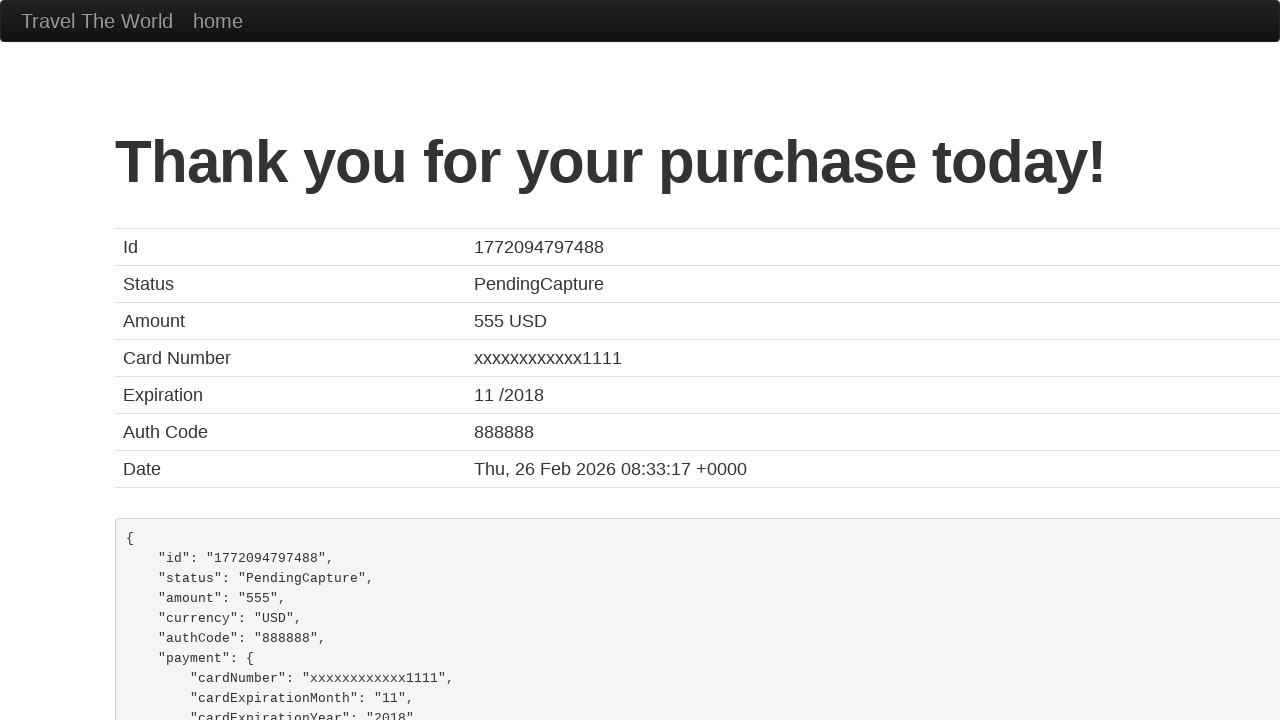

Flight booking confirmation page loaded
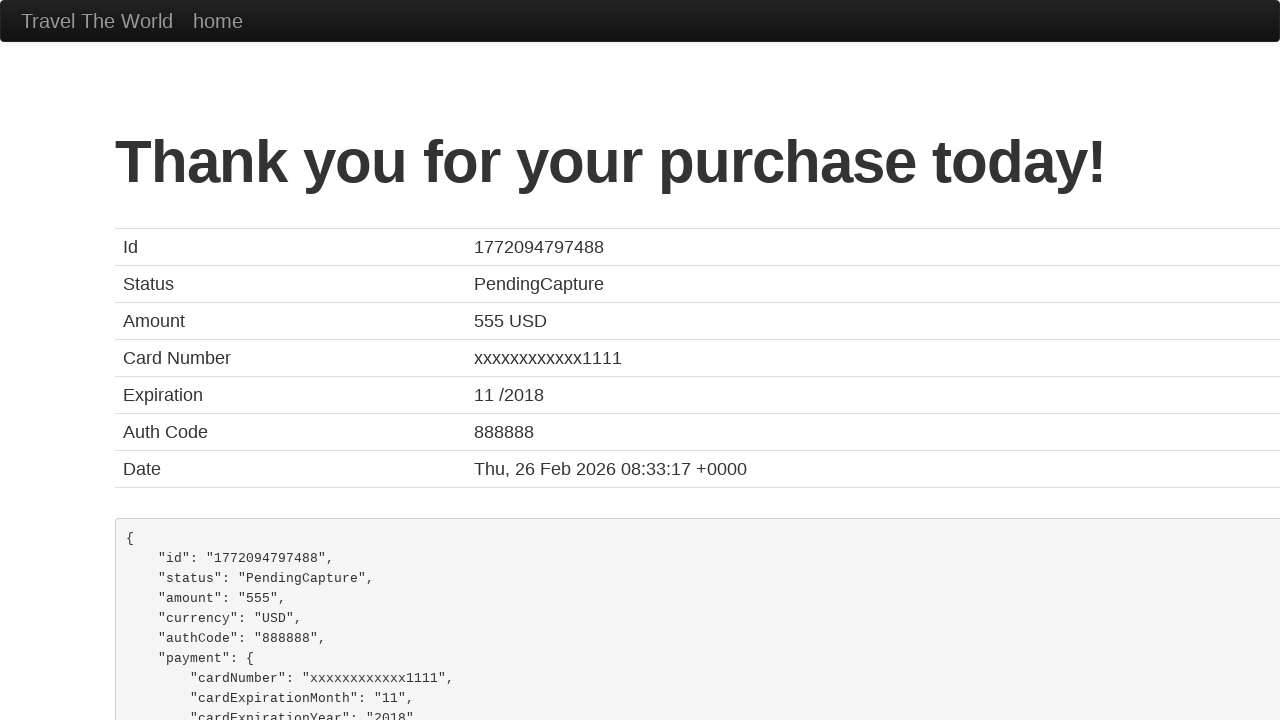

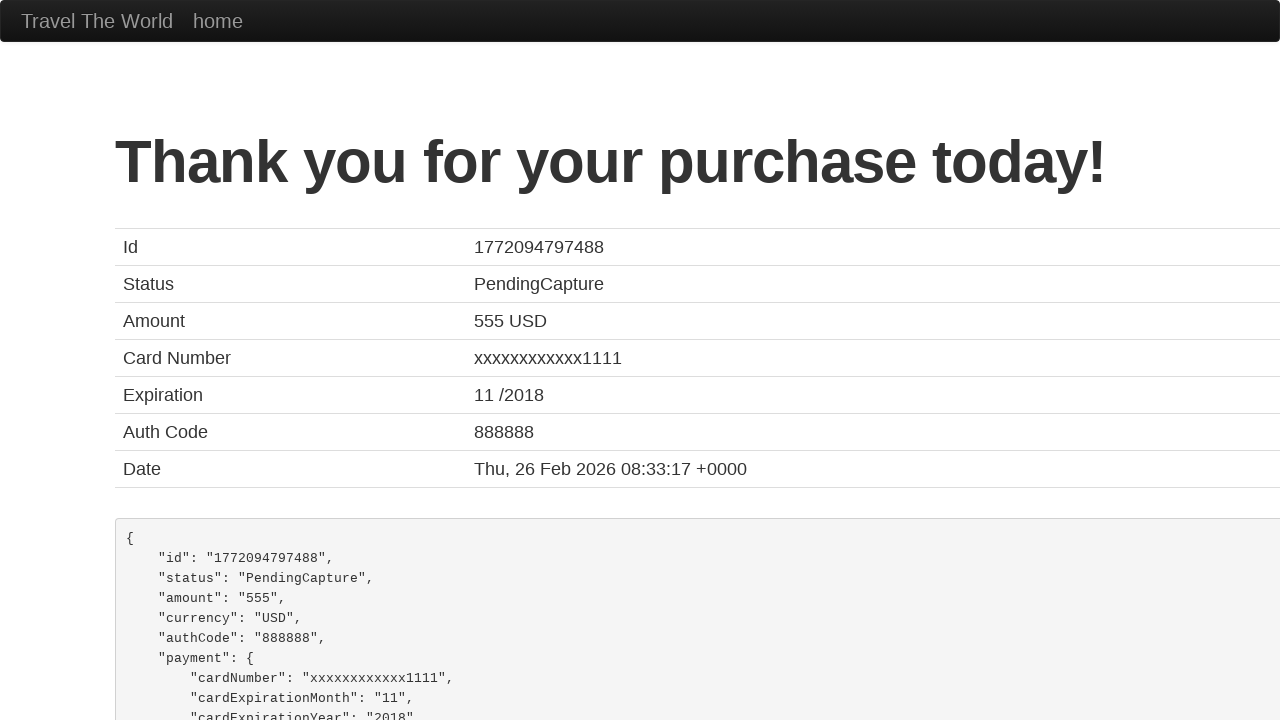